Tests GreenCart e-commerce site by searching for a product on the landing page, navigating to the Top Deals page in a new window, searching for the same product there, and validating that the product names match between both pages.

Starting URL: https://rahulshettyacademy.com/seleniumPractise/#/

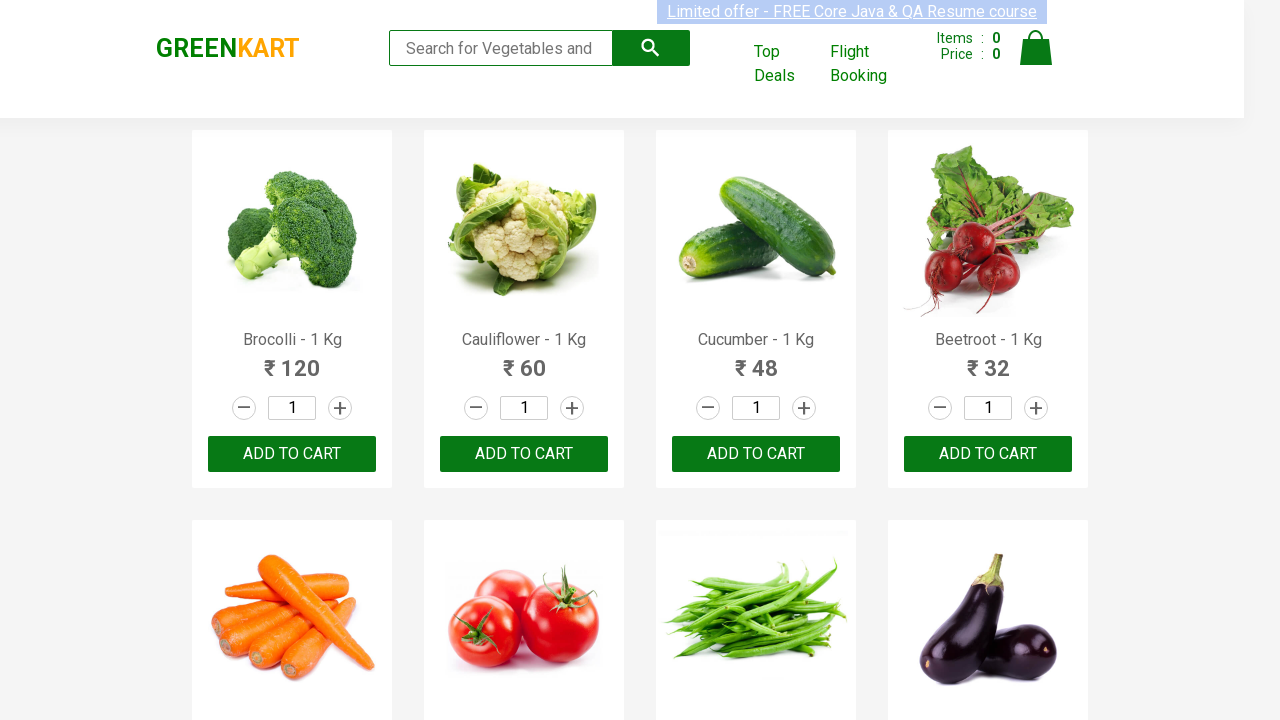

Filled search field with 'Tom' on landing page on input.search-keyword
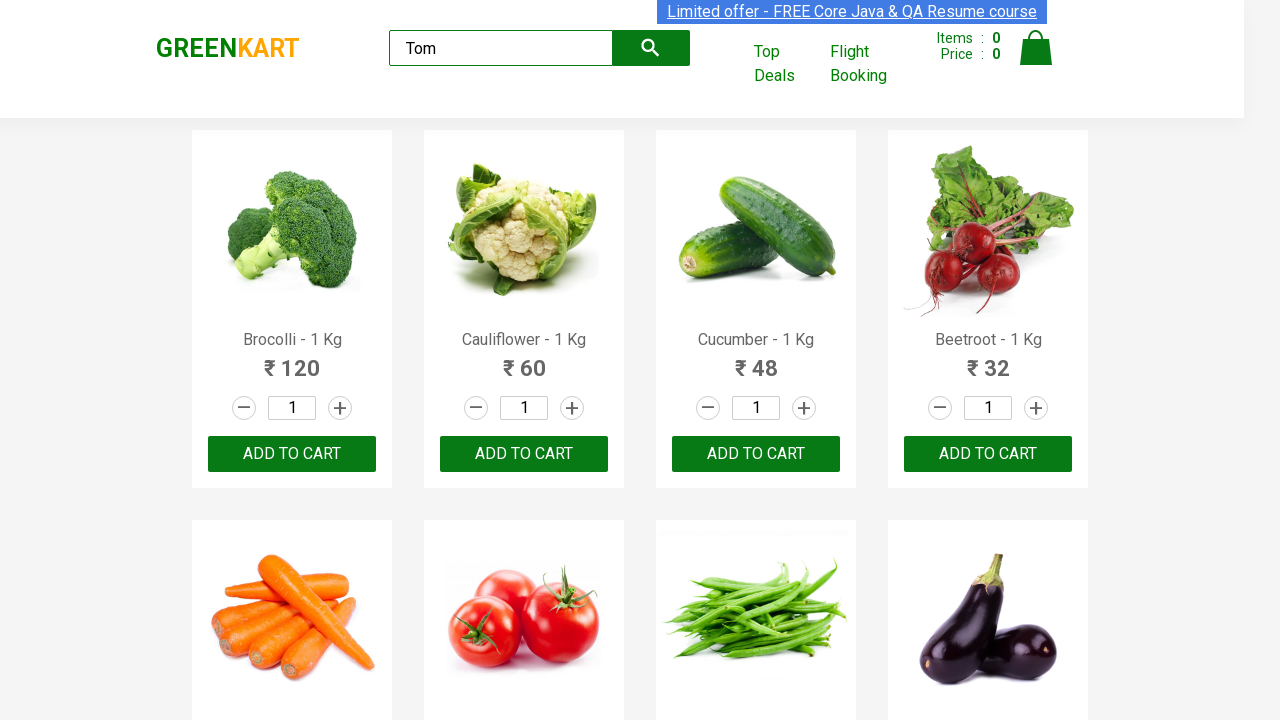

Waited 3 seconds for search results to load
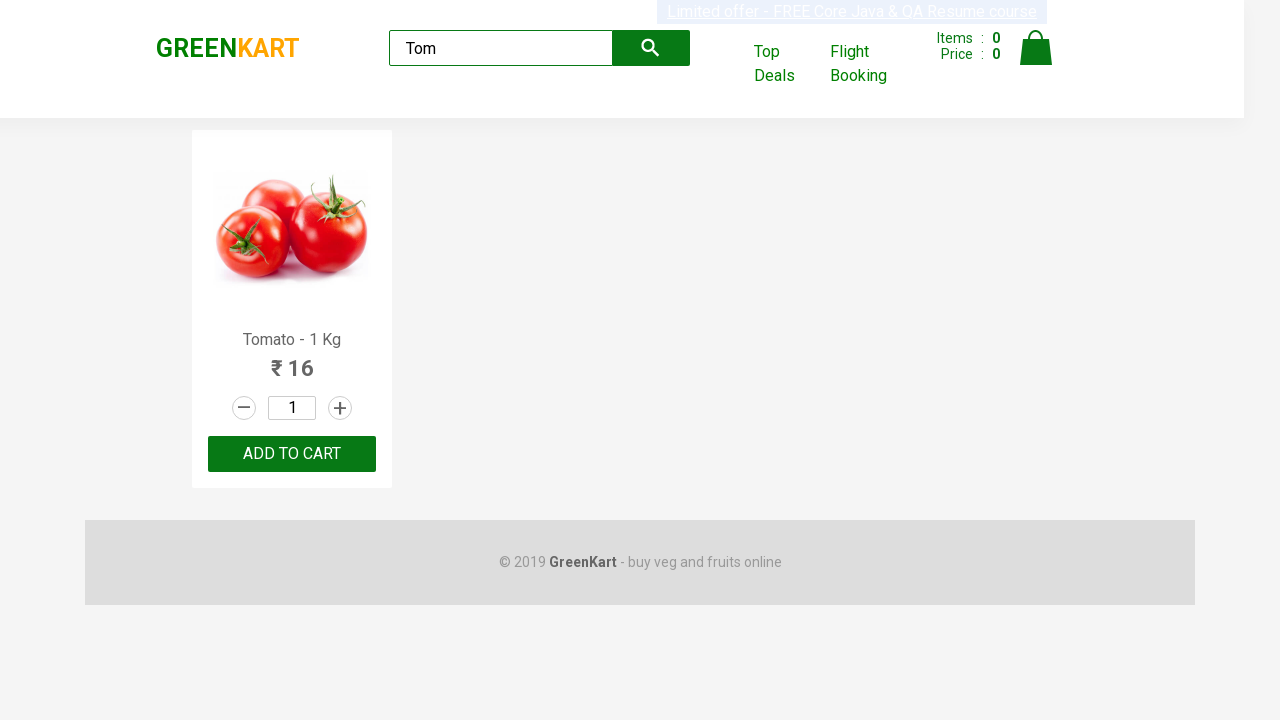

Located and extracted product name from landing page
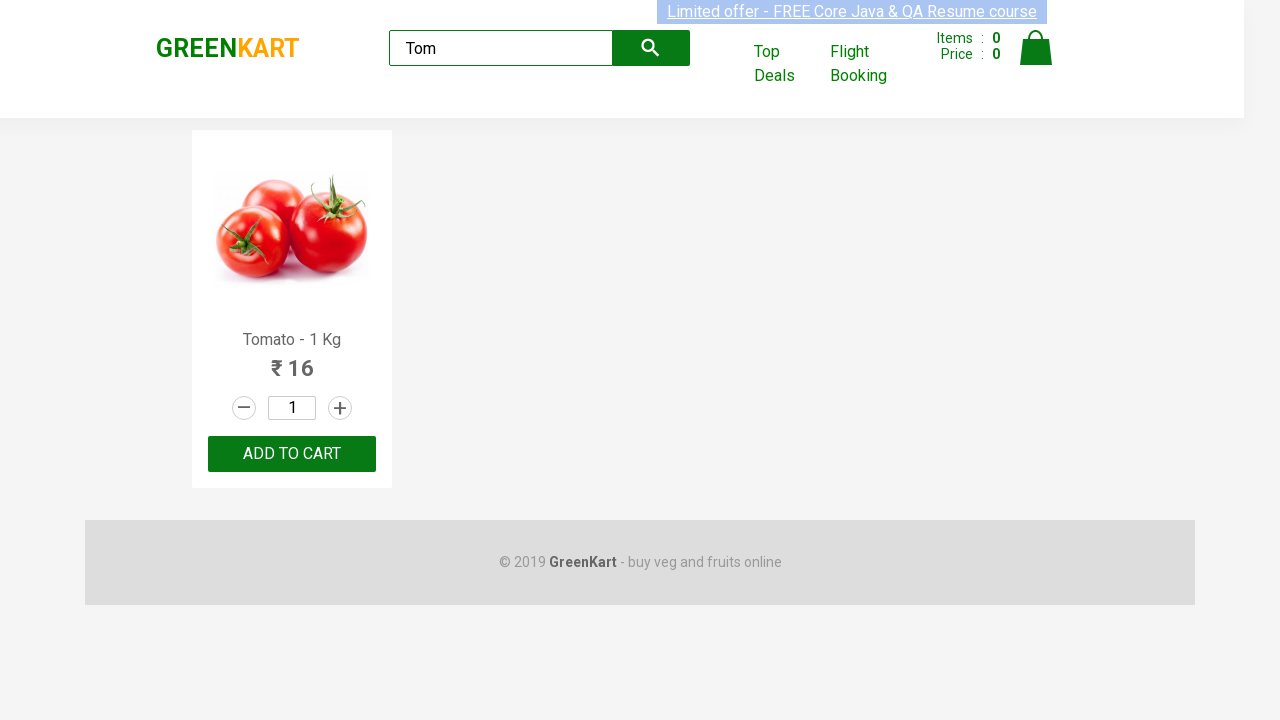

Parsed product name: Tomato
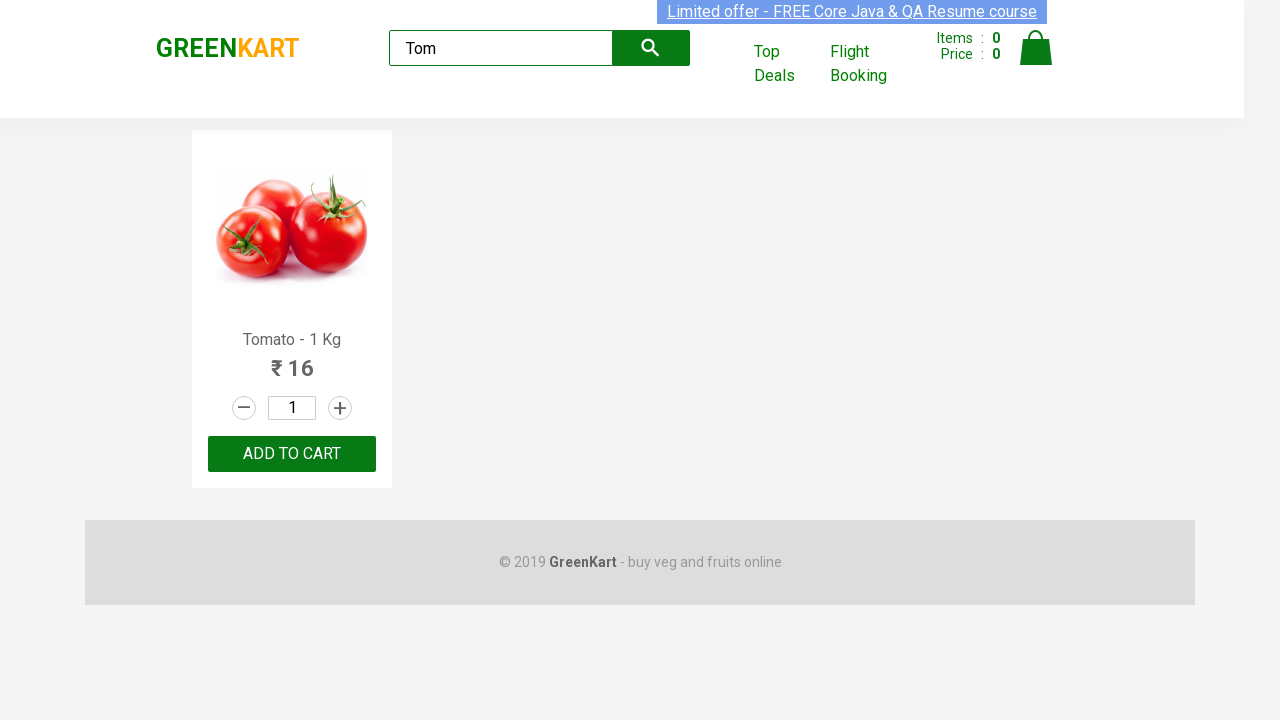

Clicked 'Top Deals' link to open new window at (787, 64) on a:text('Top Deals')
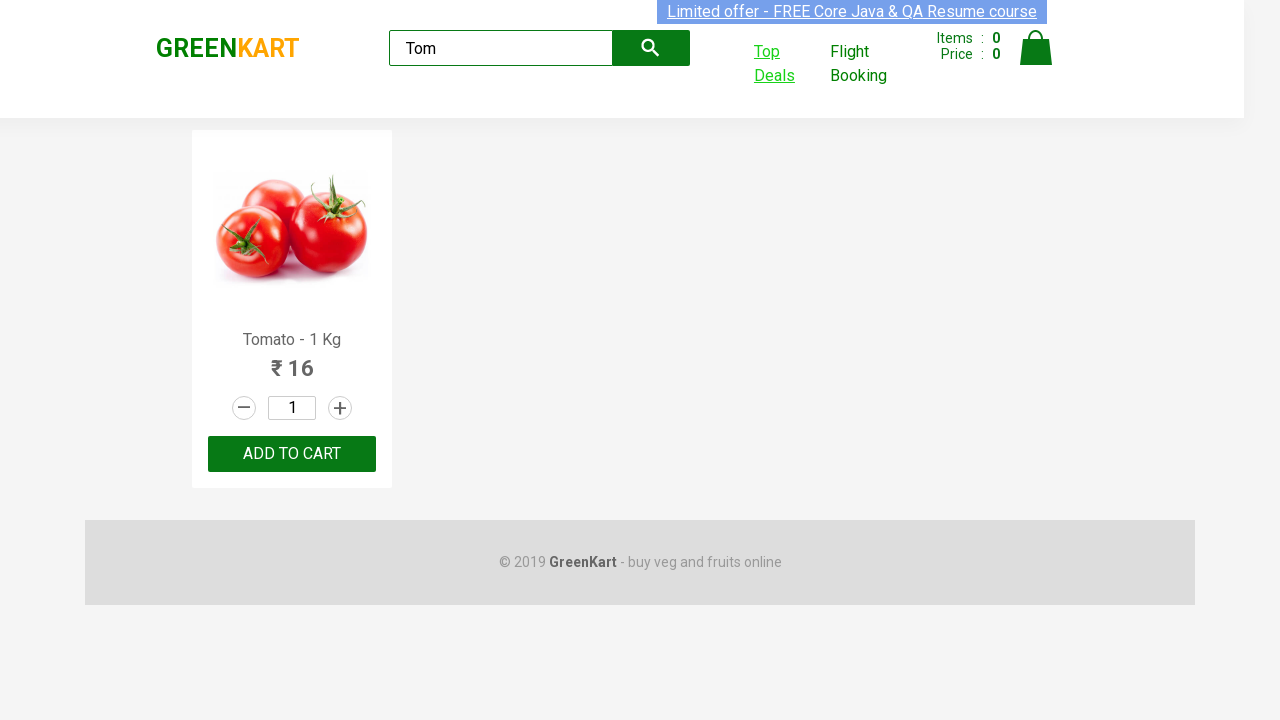

Switched to new window/tab
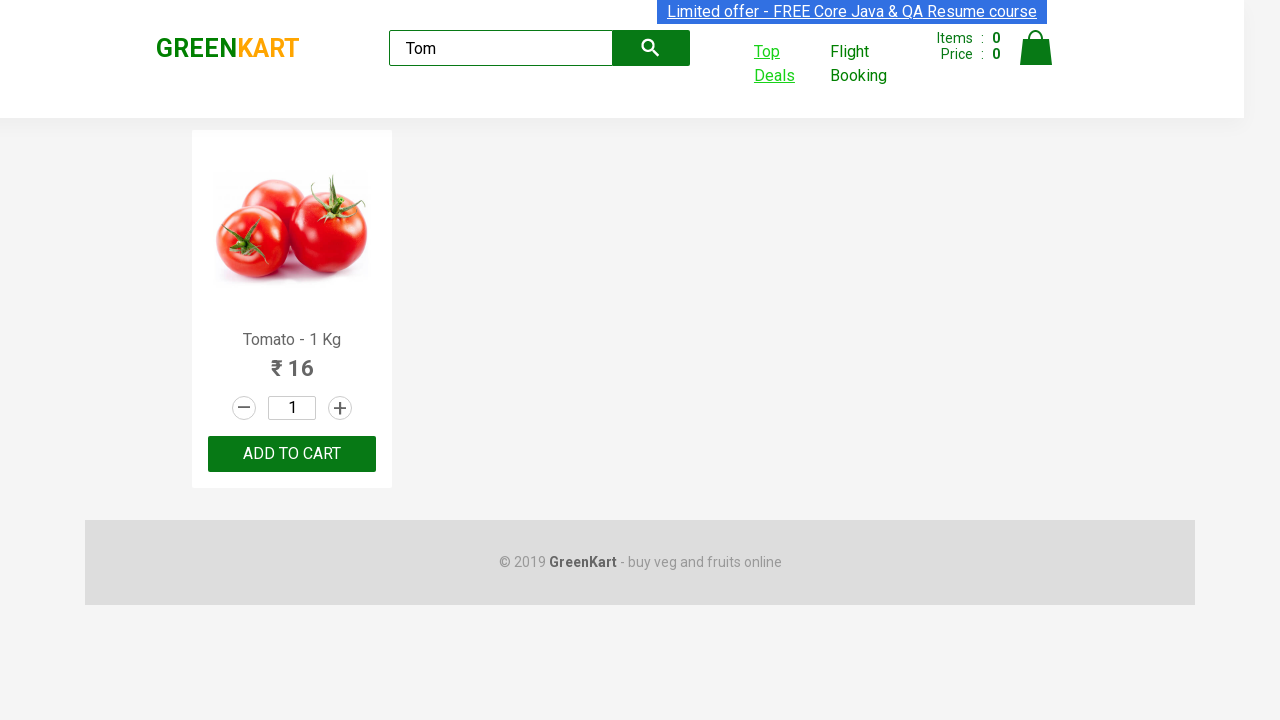

Waited for Top Deals page to fully load
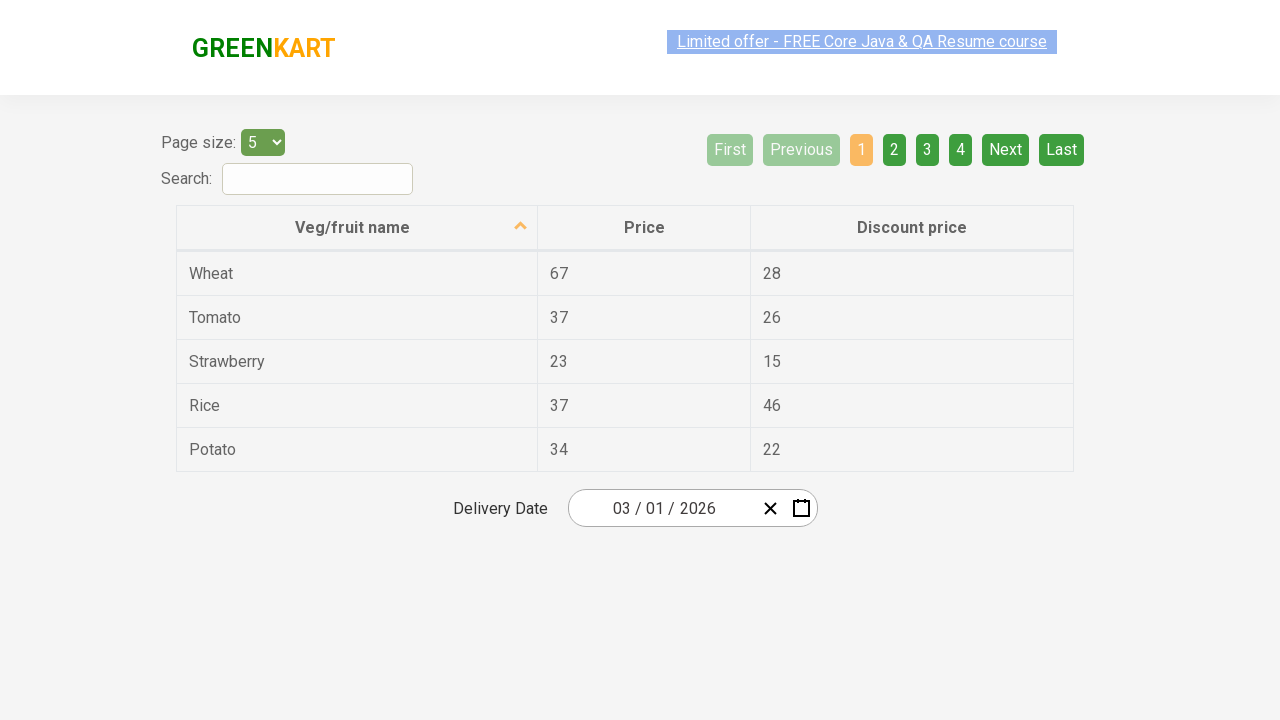

Filled search field with 'Tom' on Top Deals page on input#search-field
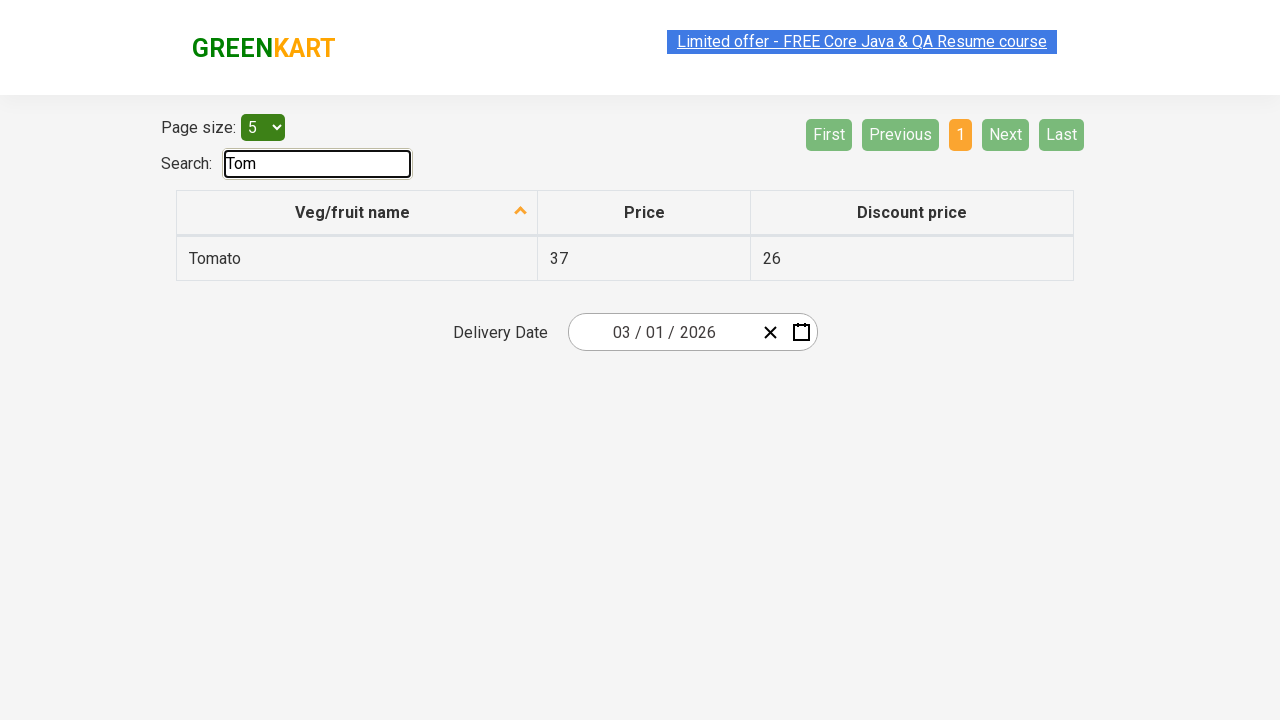

Extracted product name from Top Deals page: Tomato
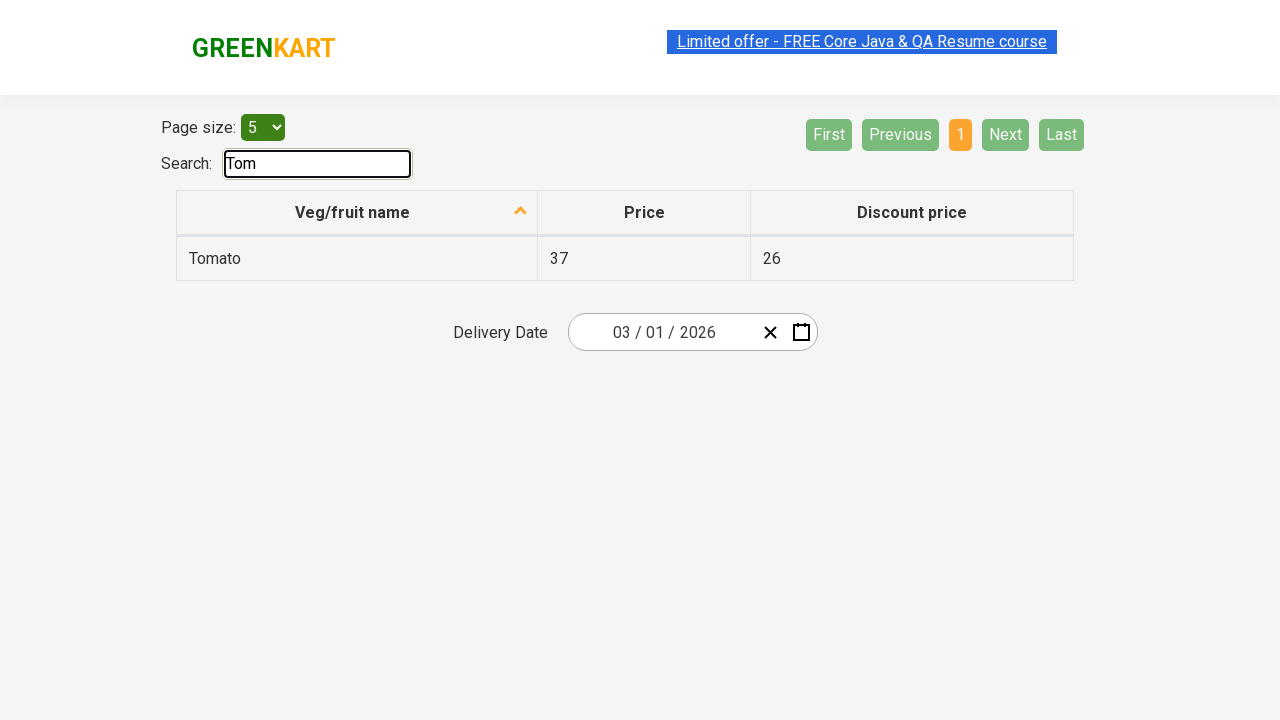

Assertion passed: Product names match between both pages ('Tomato')
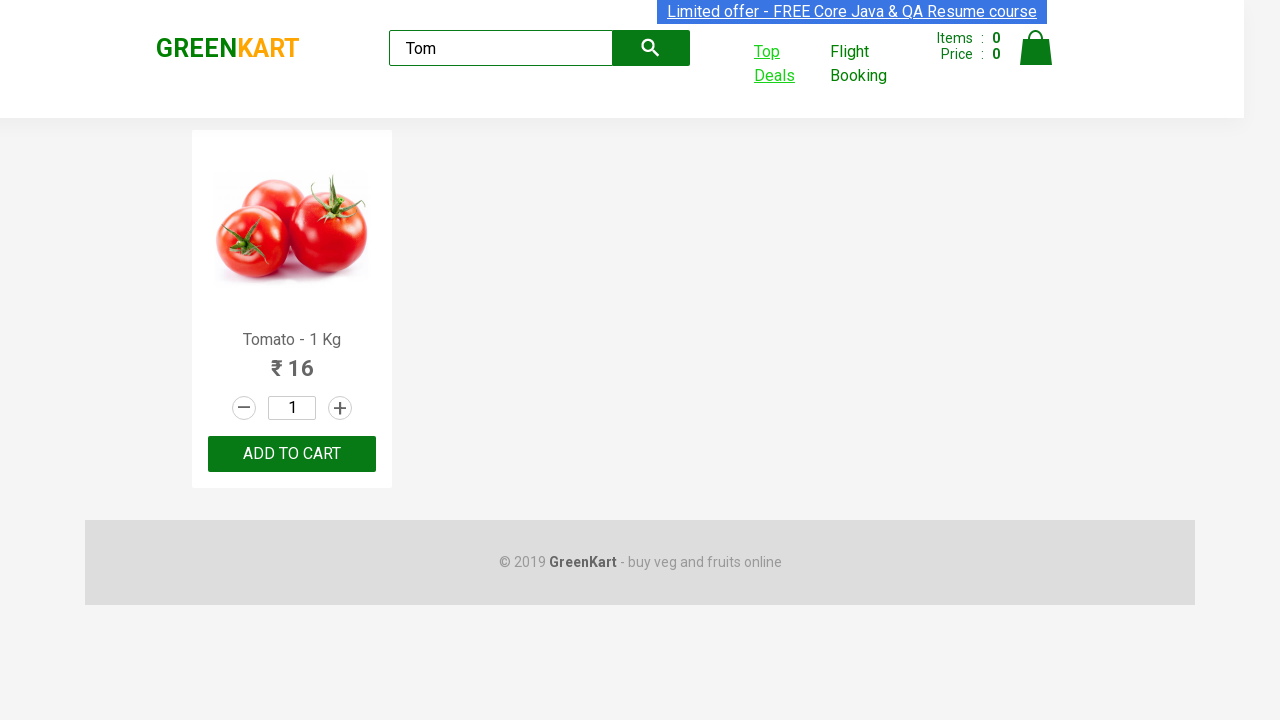

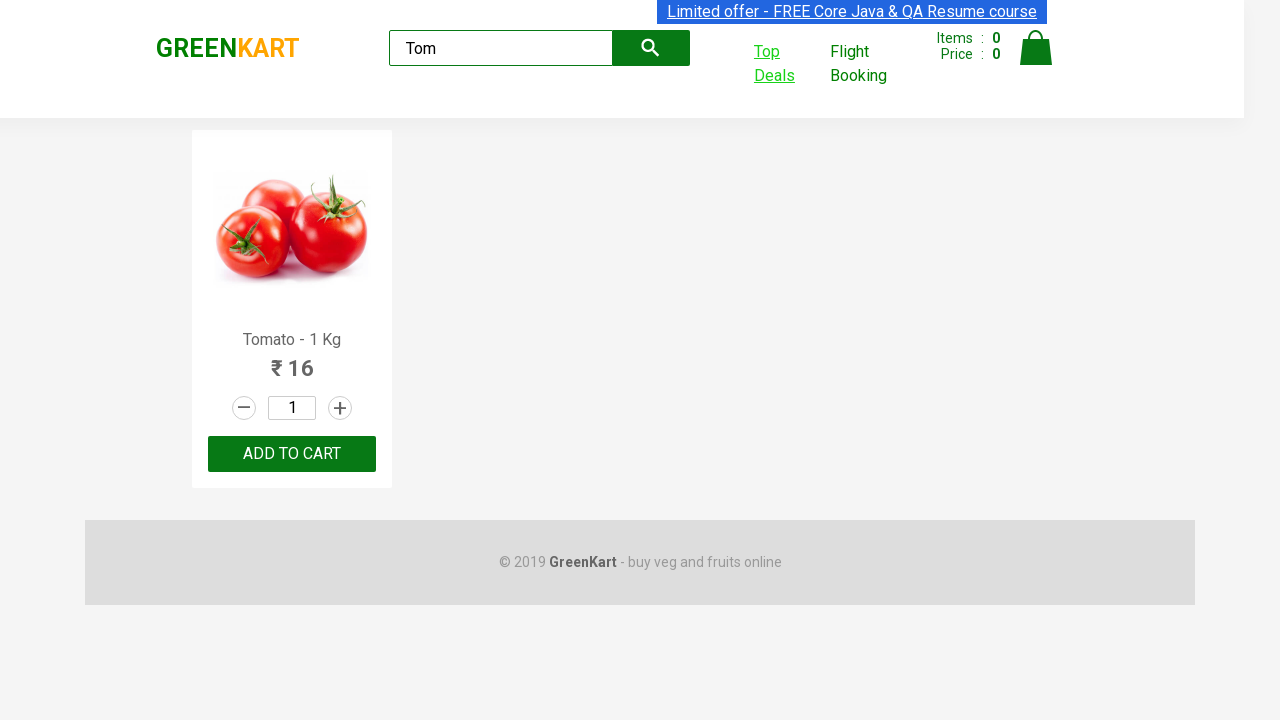